Tests the Challenging DOM page by navigating to it and verifying table content is loaded

Starting URL: https://the-internet.herokuapp.com

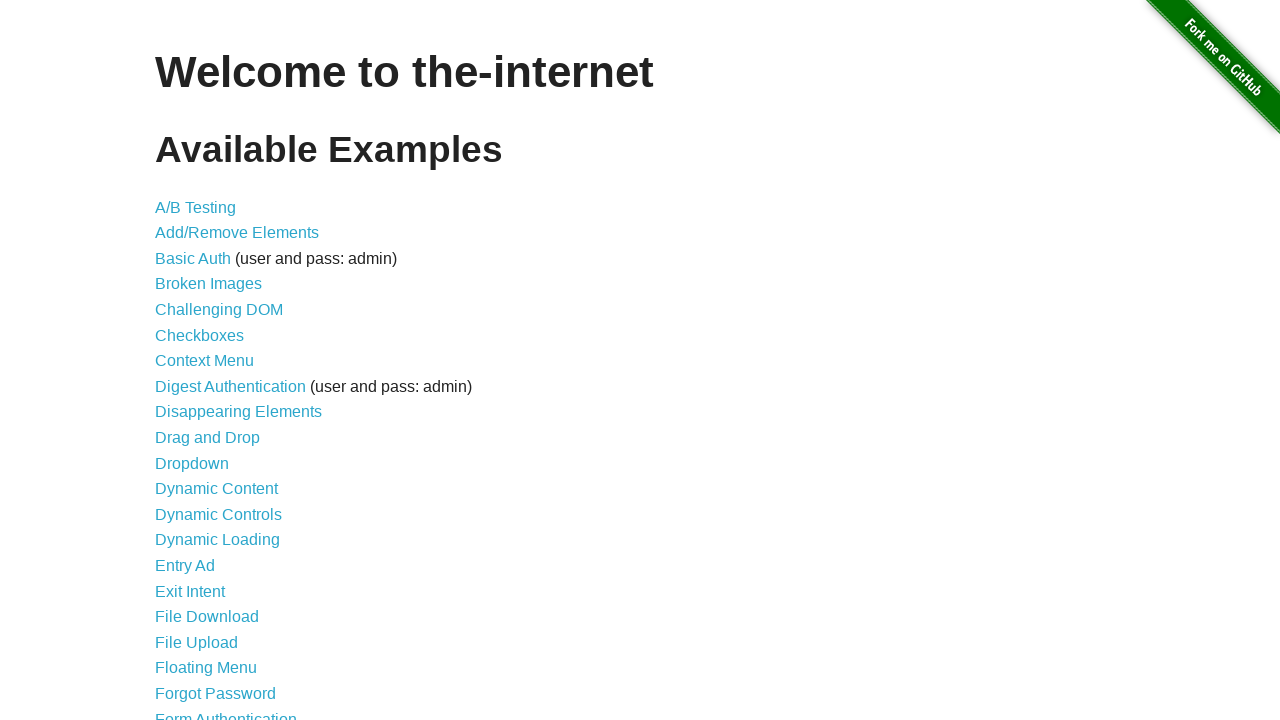

Clicked on Challenging DOM link at (219, 310) on text=Challenging DOM
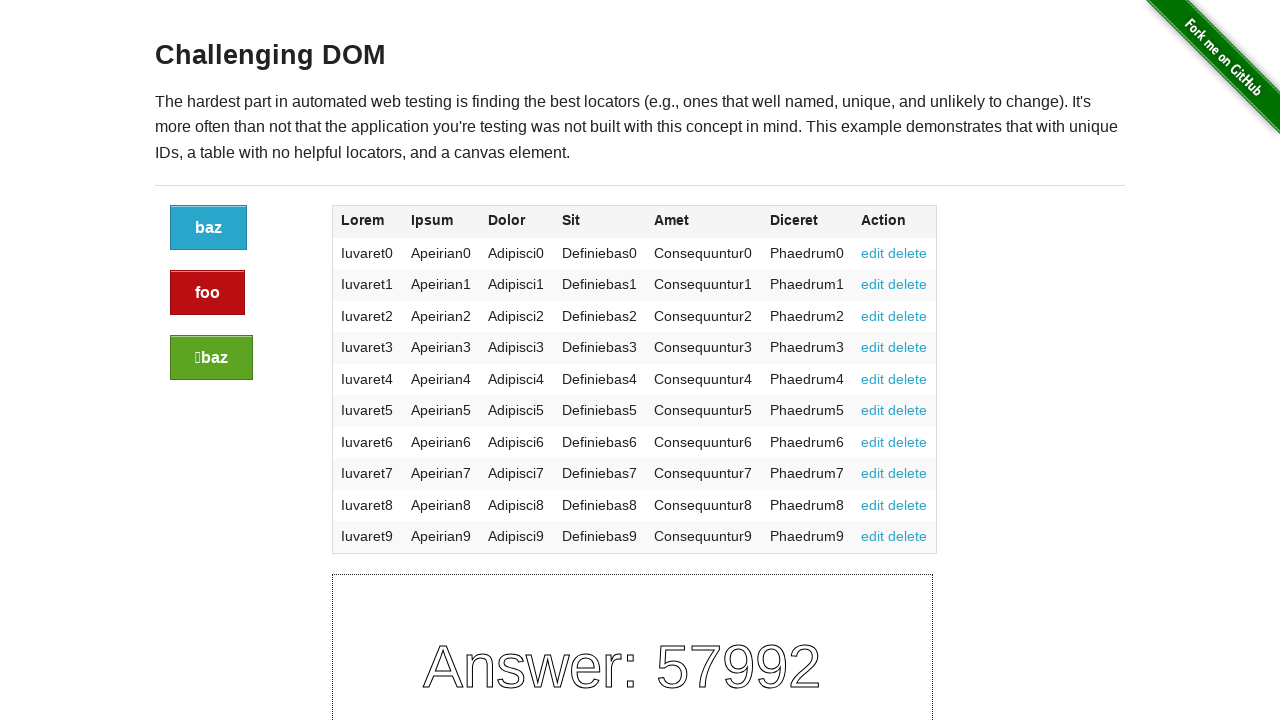

Table data loaded successfully
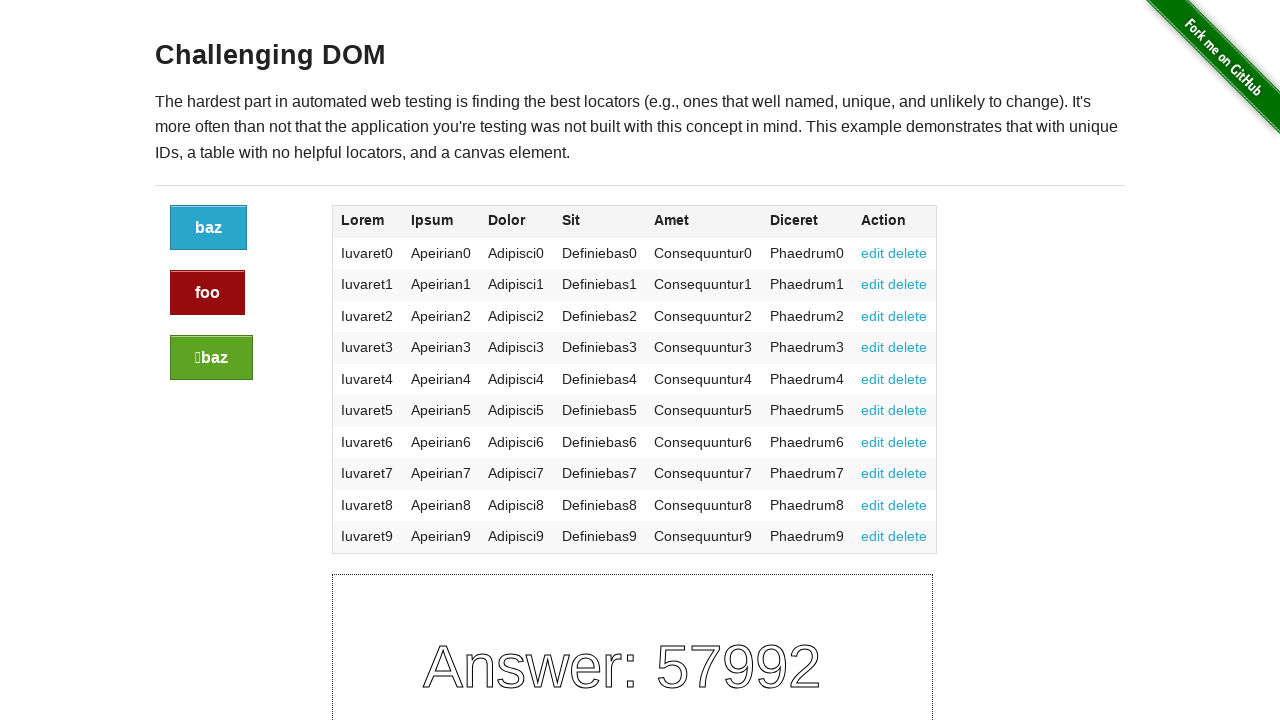

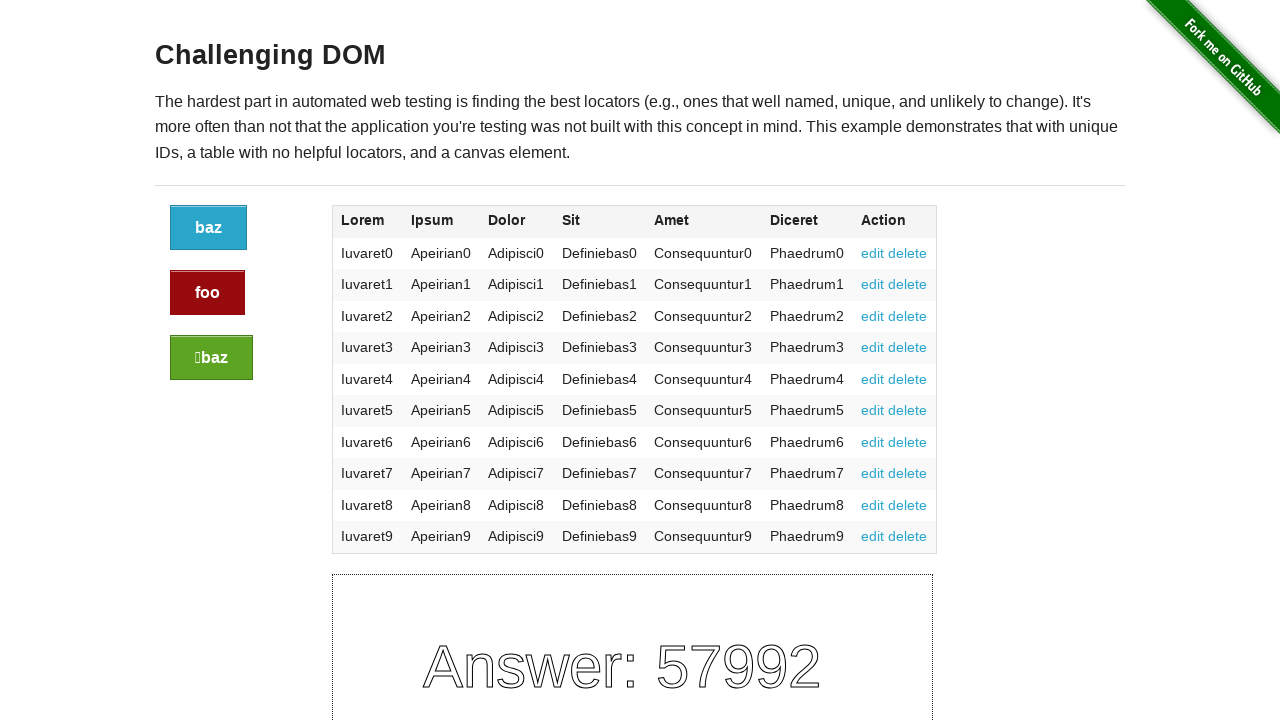